Navigates to the patients view by clicking the "Visualizar Pacientes" link and verifies the URL changes to /view

Starting URL: https://odontologic-system.vercel.app/

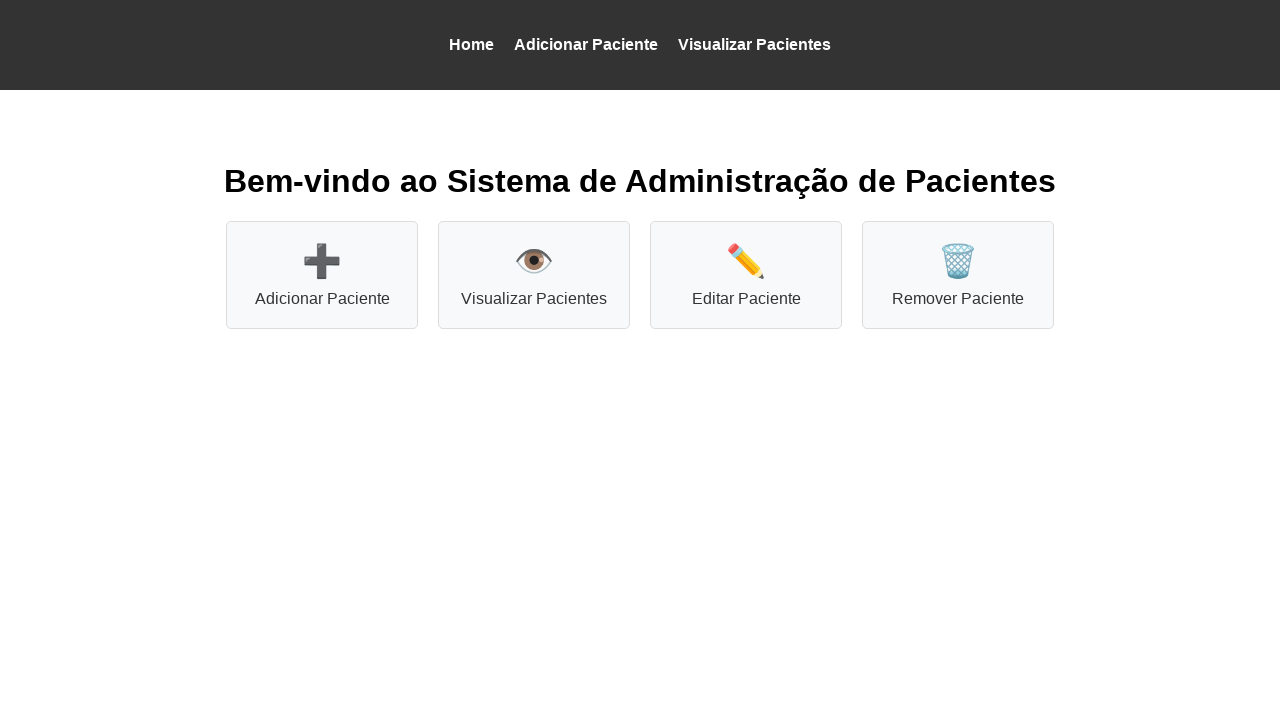

Clicked 'Visualizar Pacientes' link to navigate to patients view at (754, 44) on a:has-text('Visualizar Pacientes')
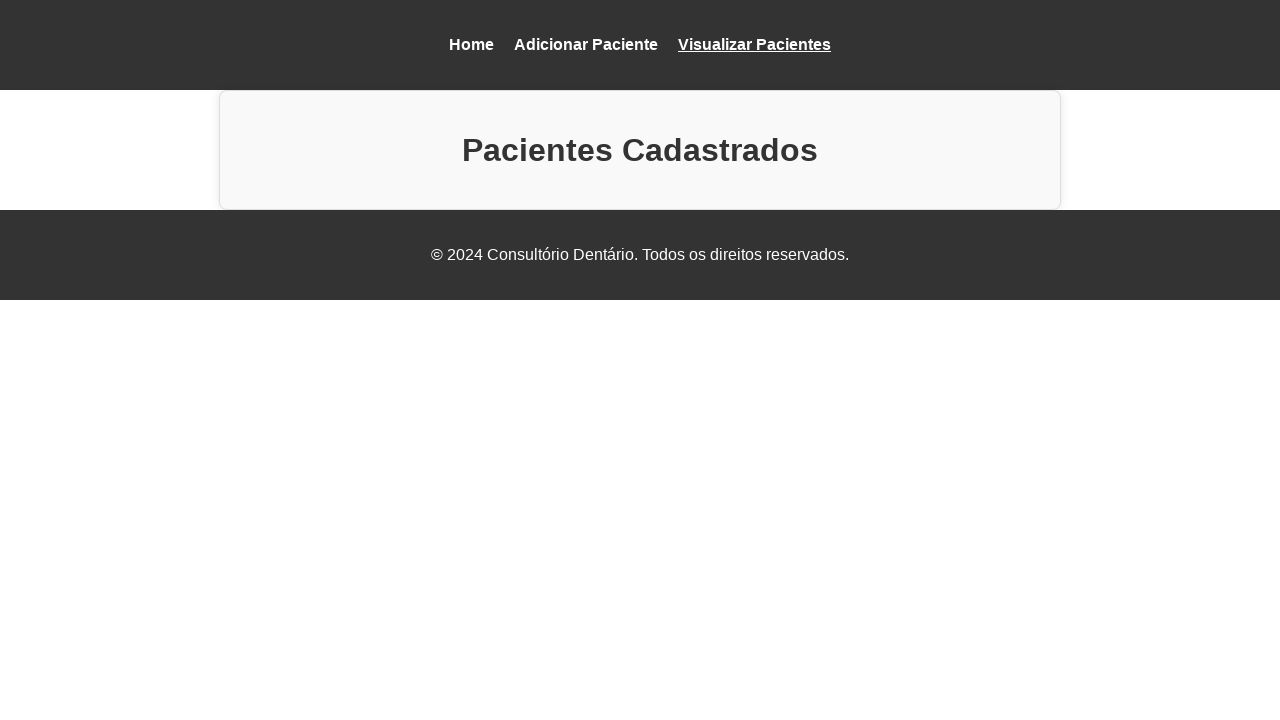

Navigation to patients view completed, URL changed to /view
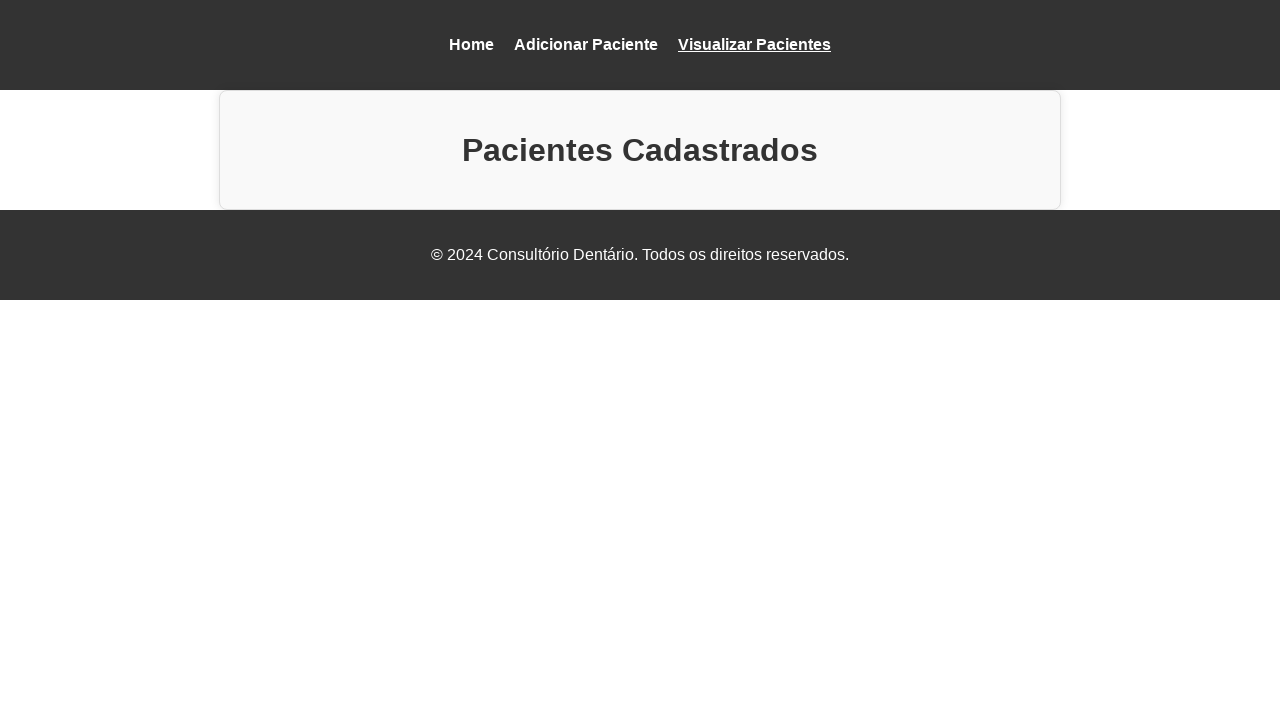

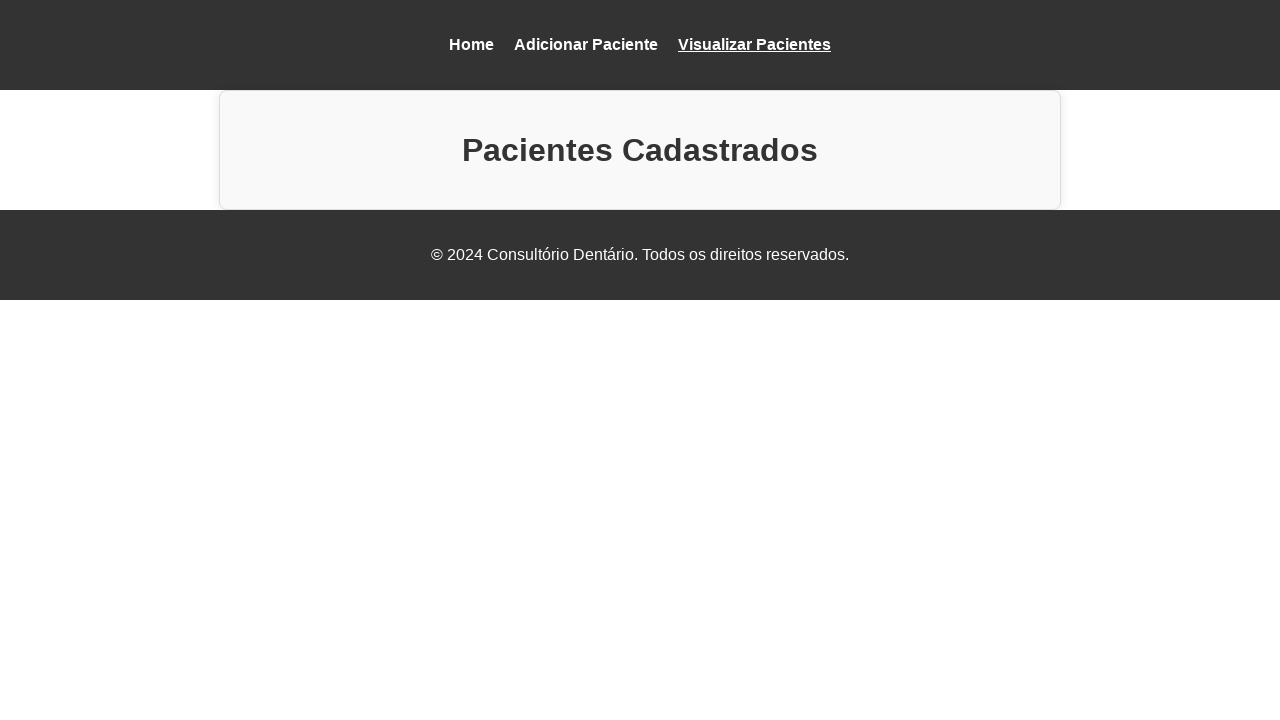